Tests multi-window functionality by navigating to a practice page and clicking a button that opens a new browser window

Starting URL: https://codenboxautomationlab.com/practice/

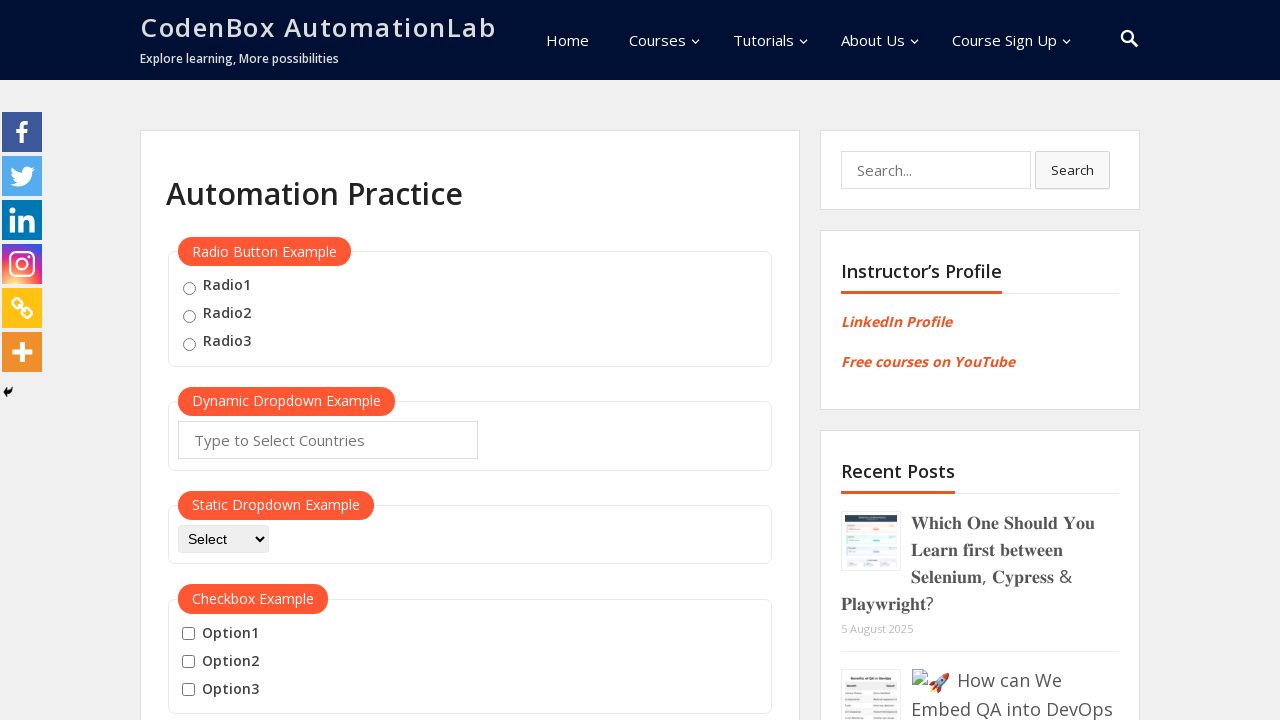

Clicked button to open new window at (237, 360) on #openwindow
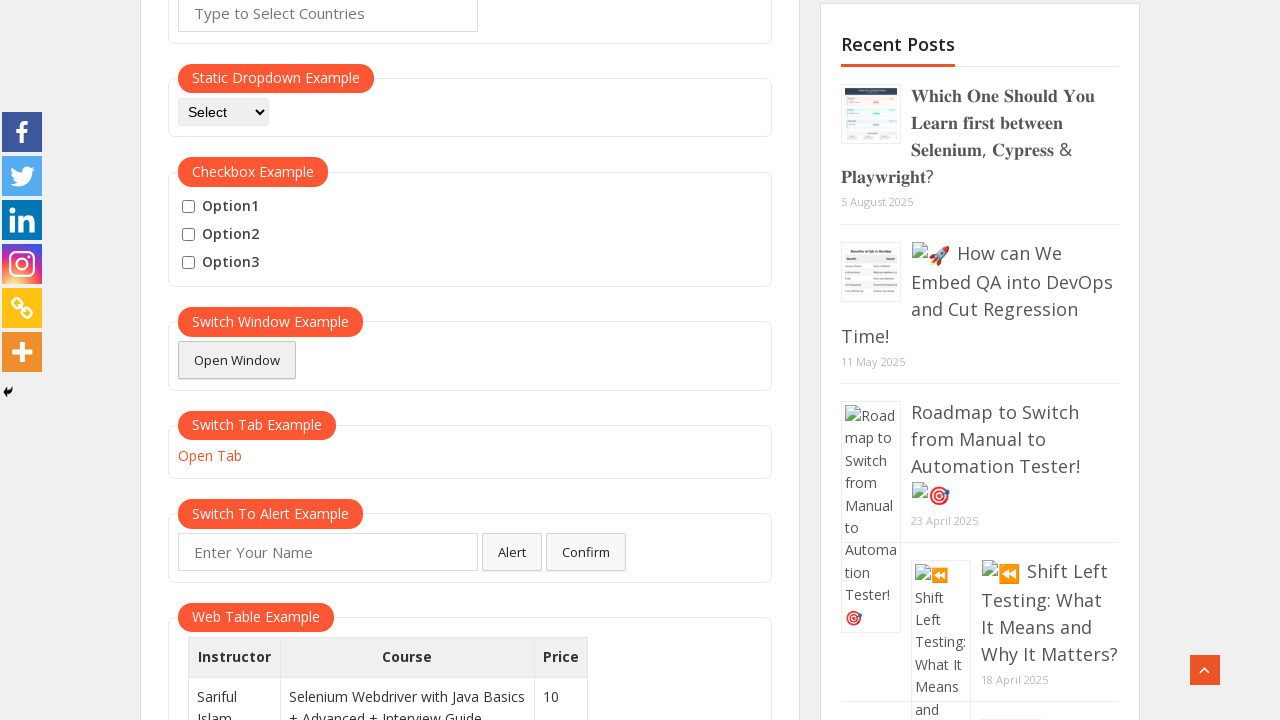

Waited for new window to open
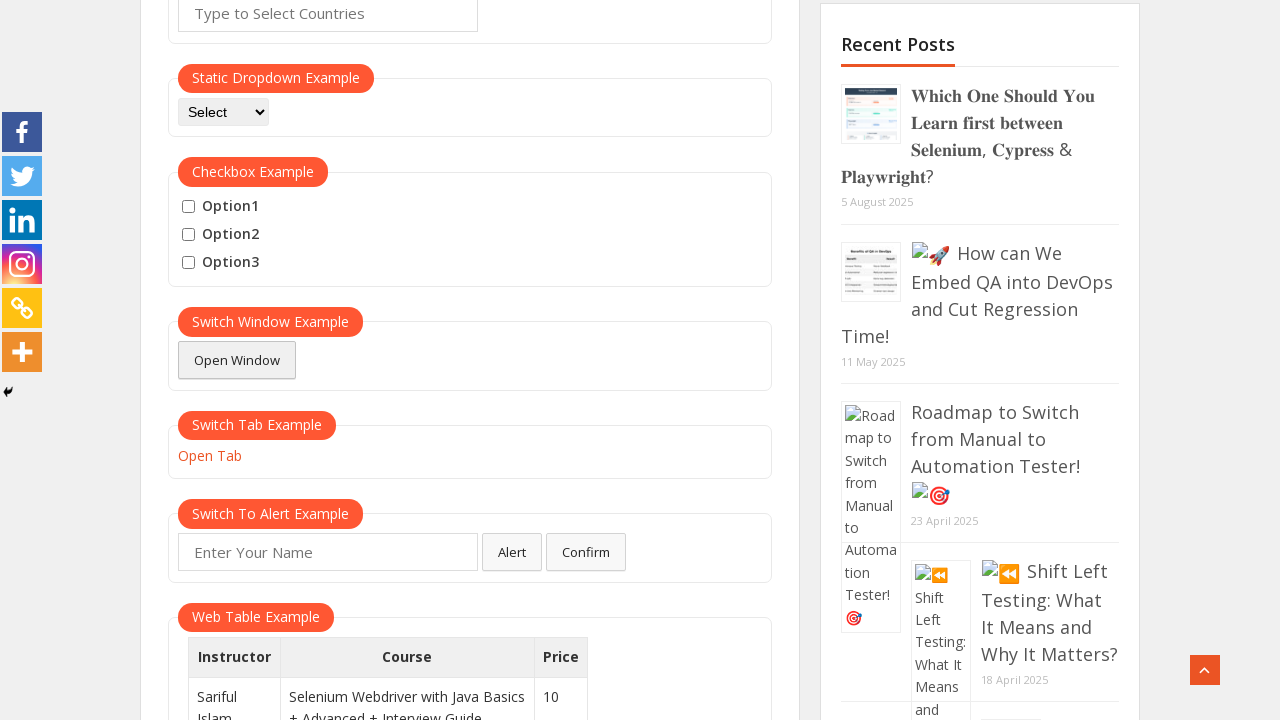

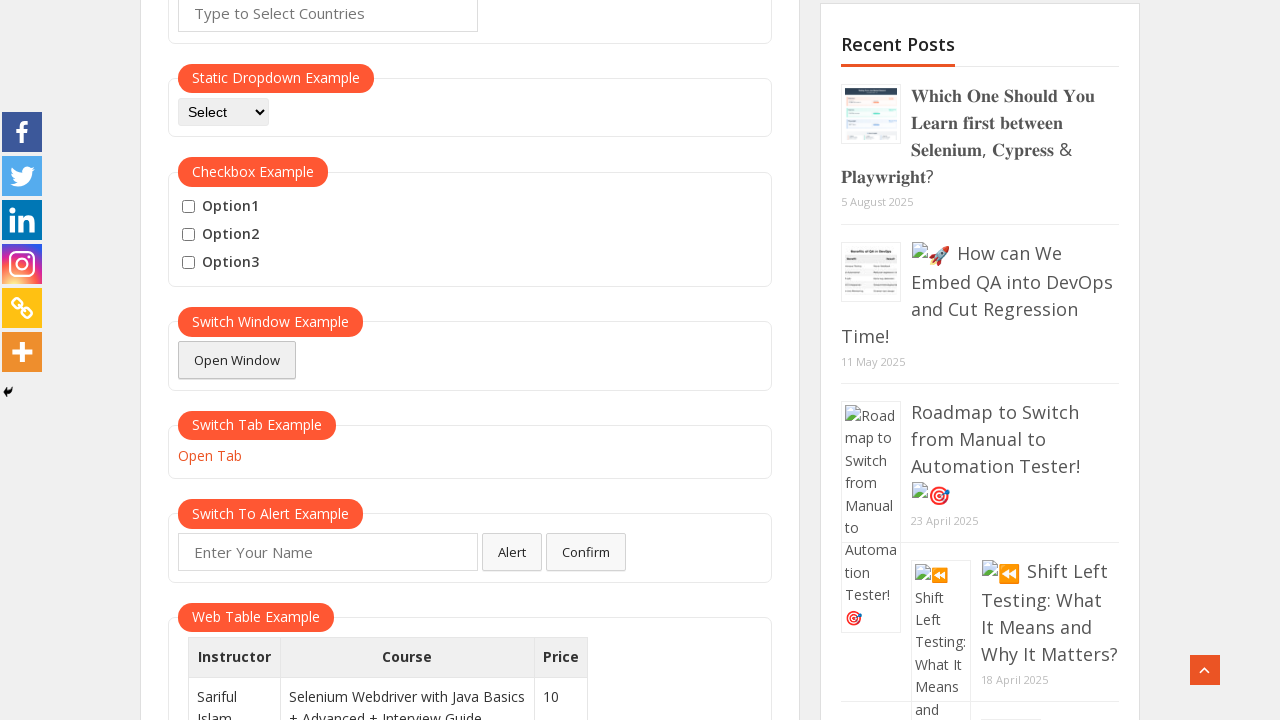